Tests file upload functionality by uploading a text file and verifying the uploaded filename is displayed correctly

Starting URL: https://the-internet.herokuapp.com/upload

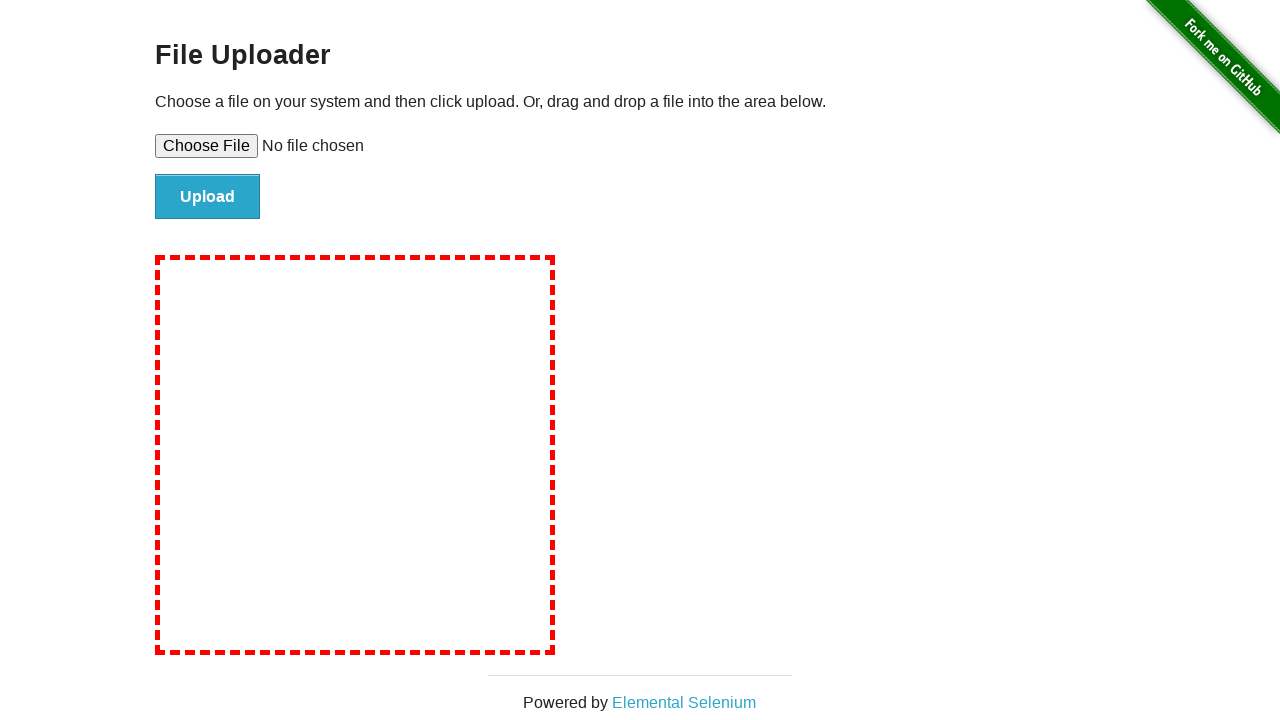

Created temporary test file 'test_upload.txt' with test content
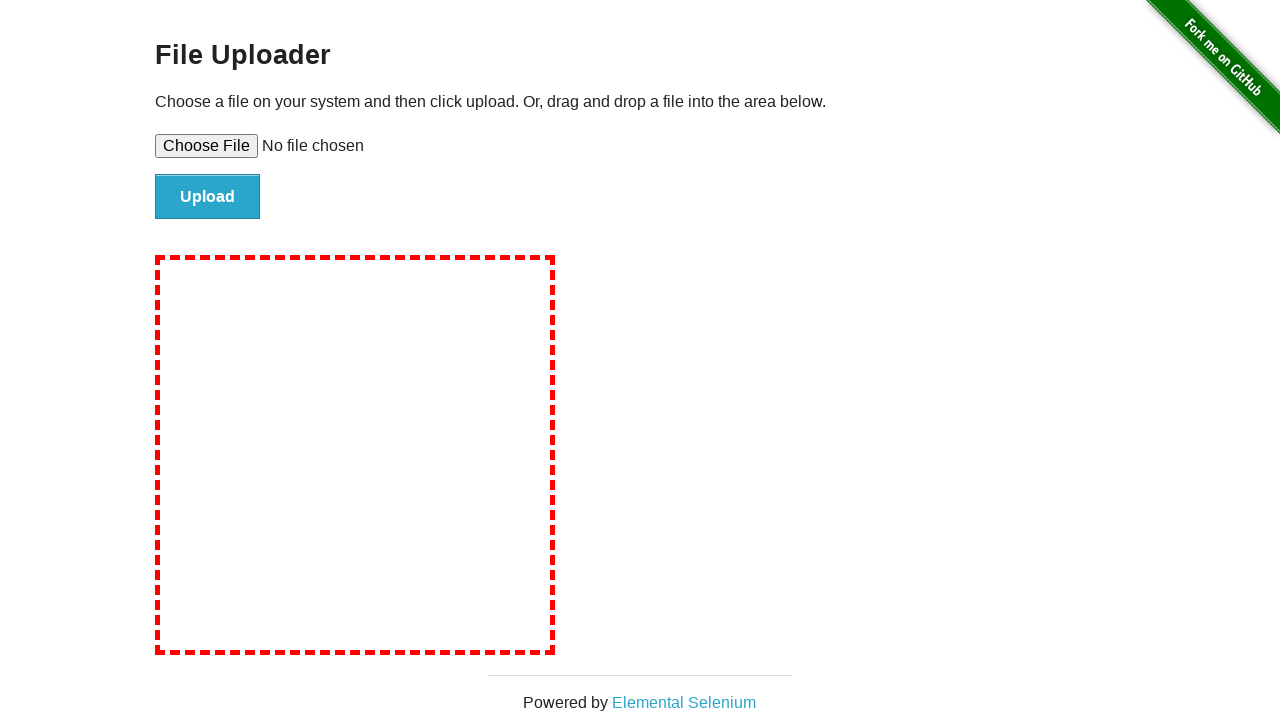

Selected test_upload.txt file for upload via file input element
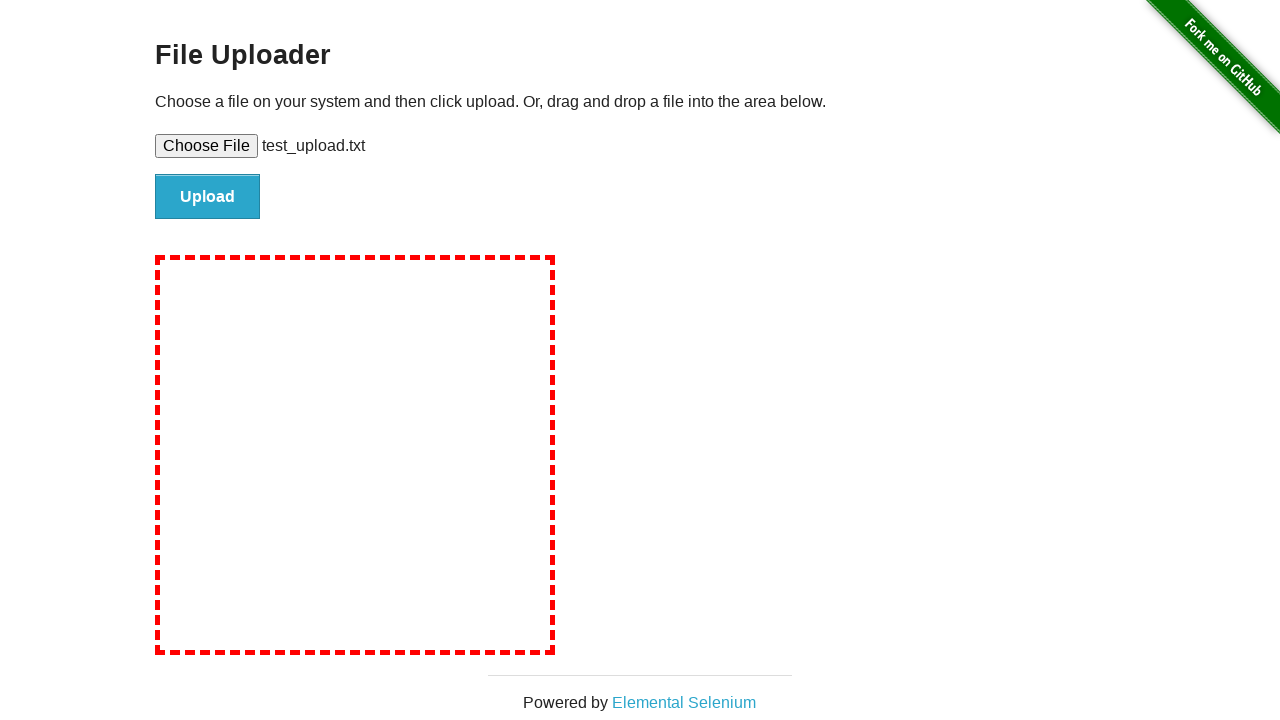

Clicked the upload submit button to upload the file at (208, 197) on #file-submit
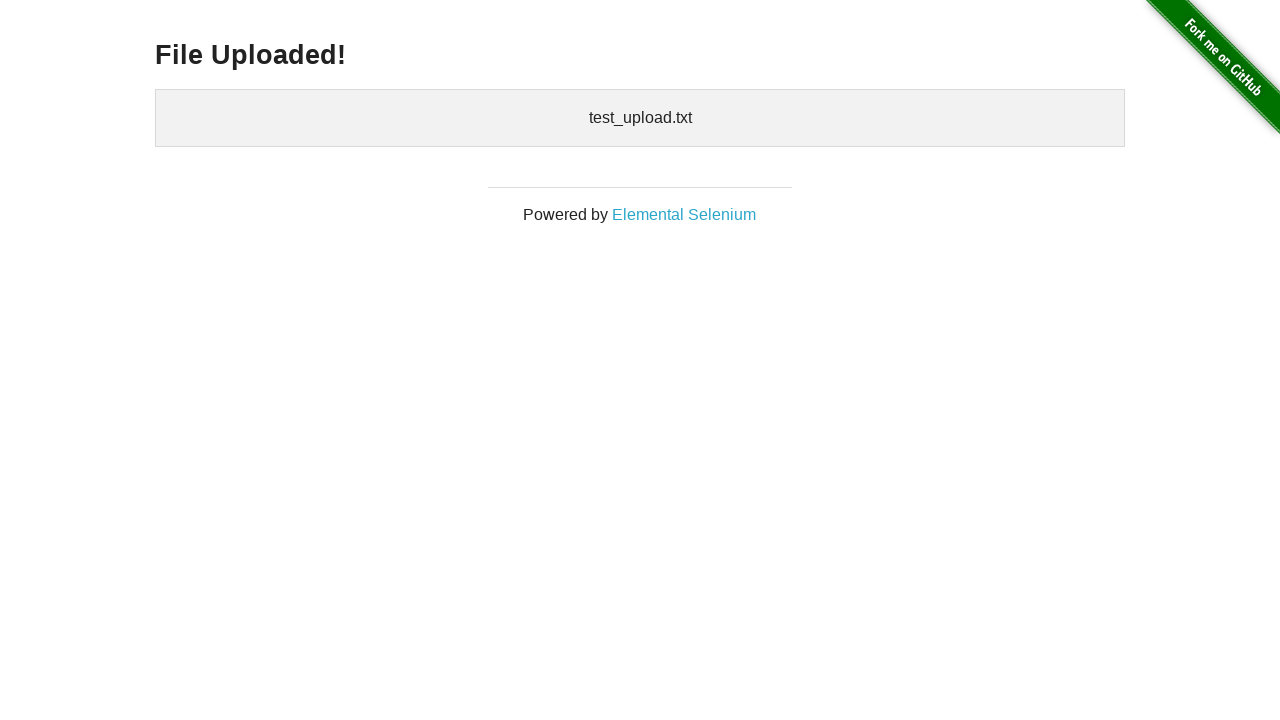

Uploaded files section loaded and verified file name is displayed
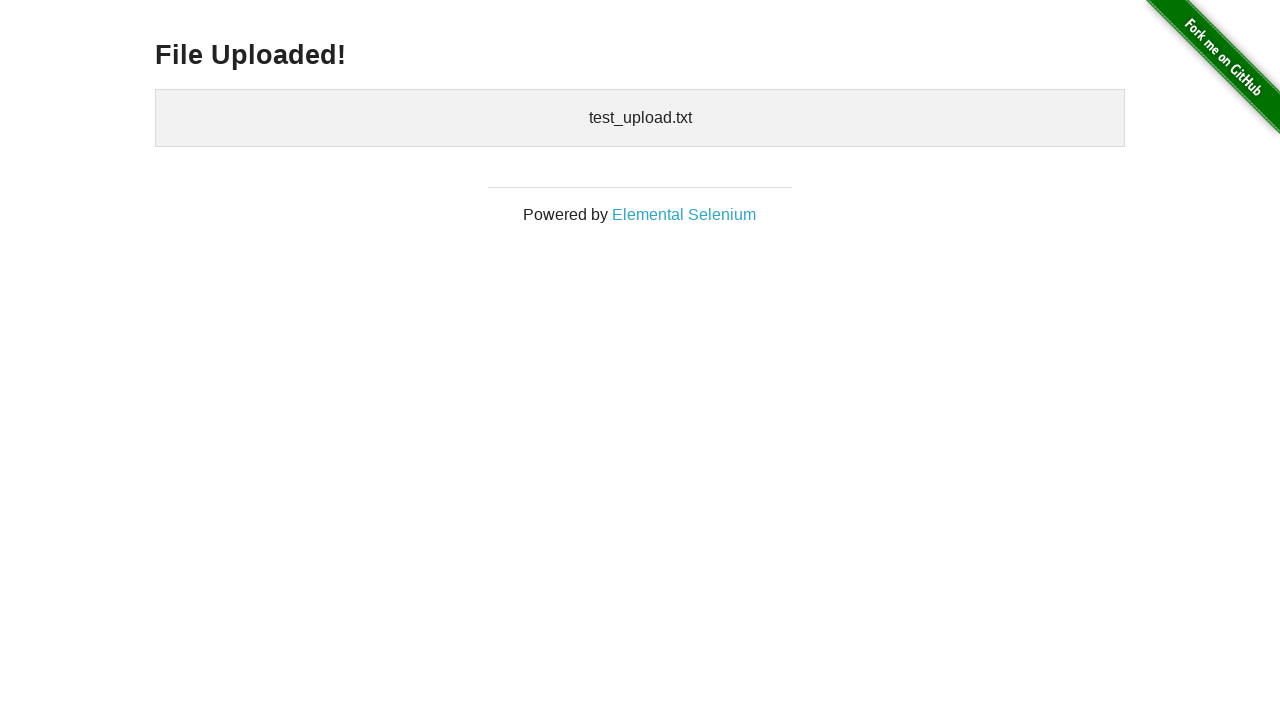

Cleaned up temporary test file
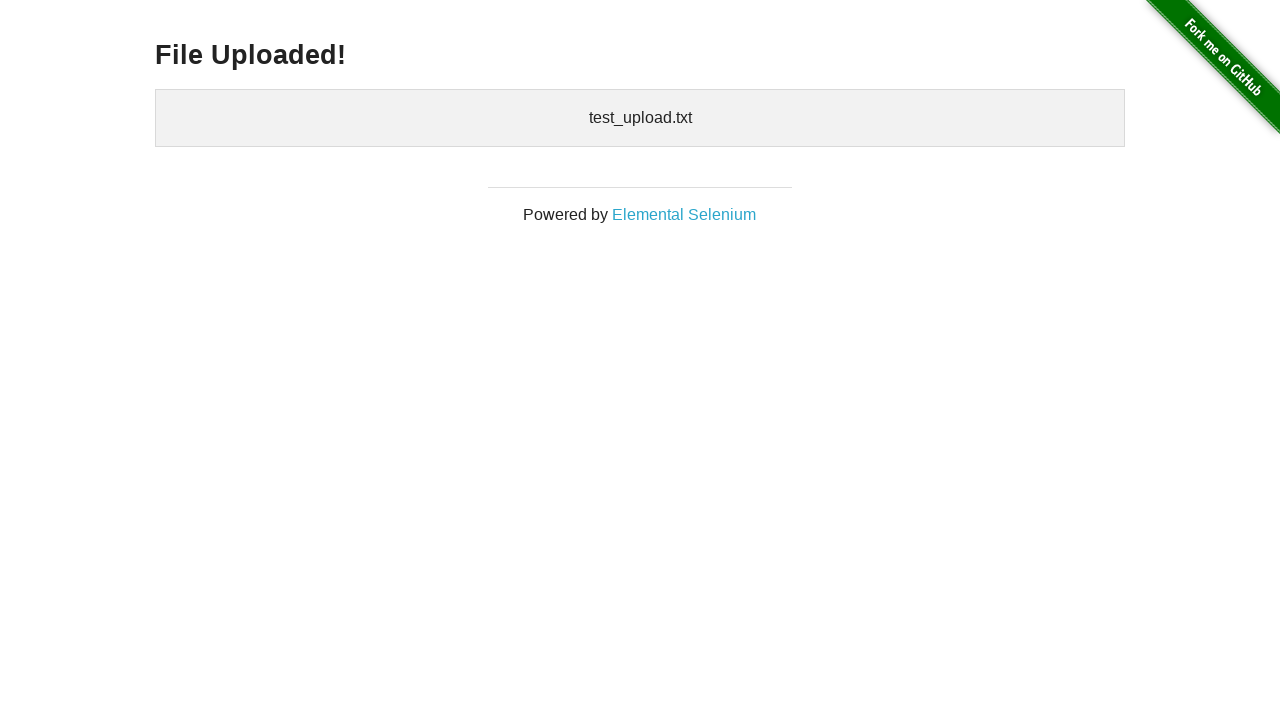

Cleaned up temporary directory
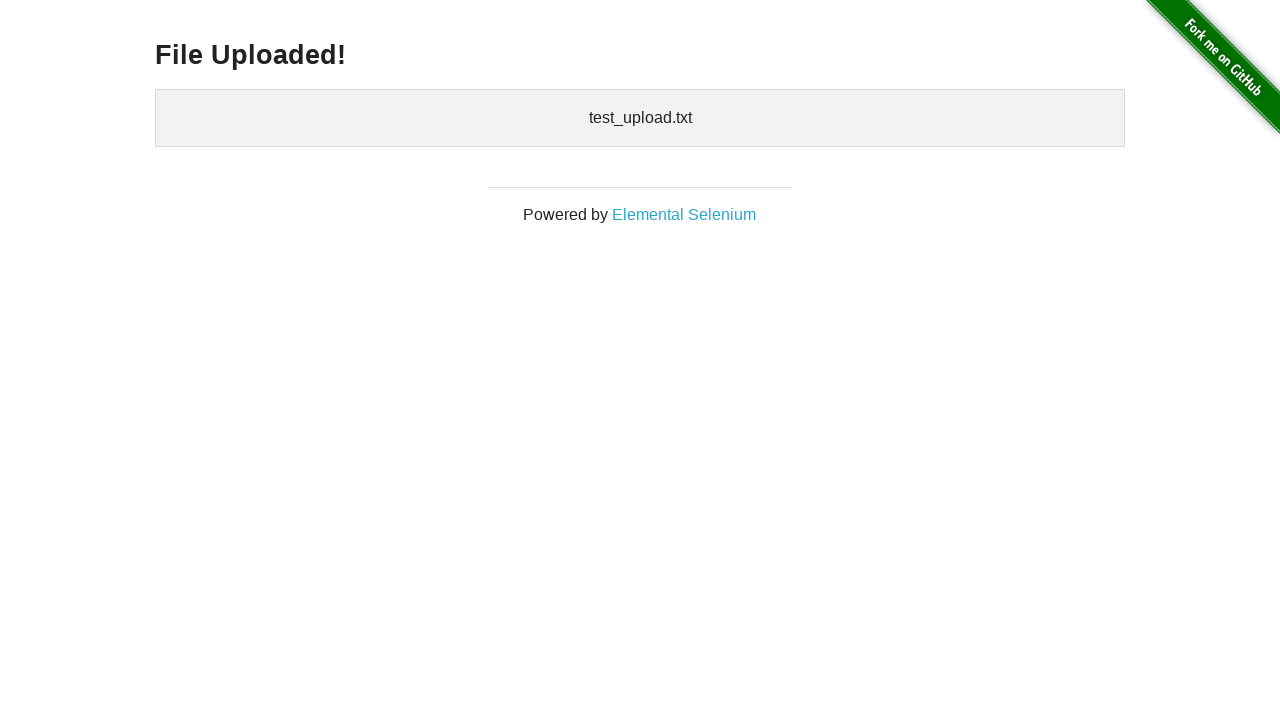

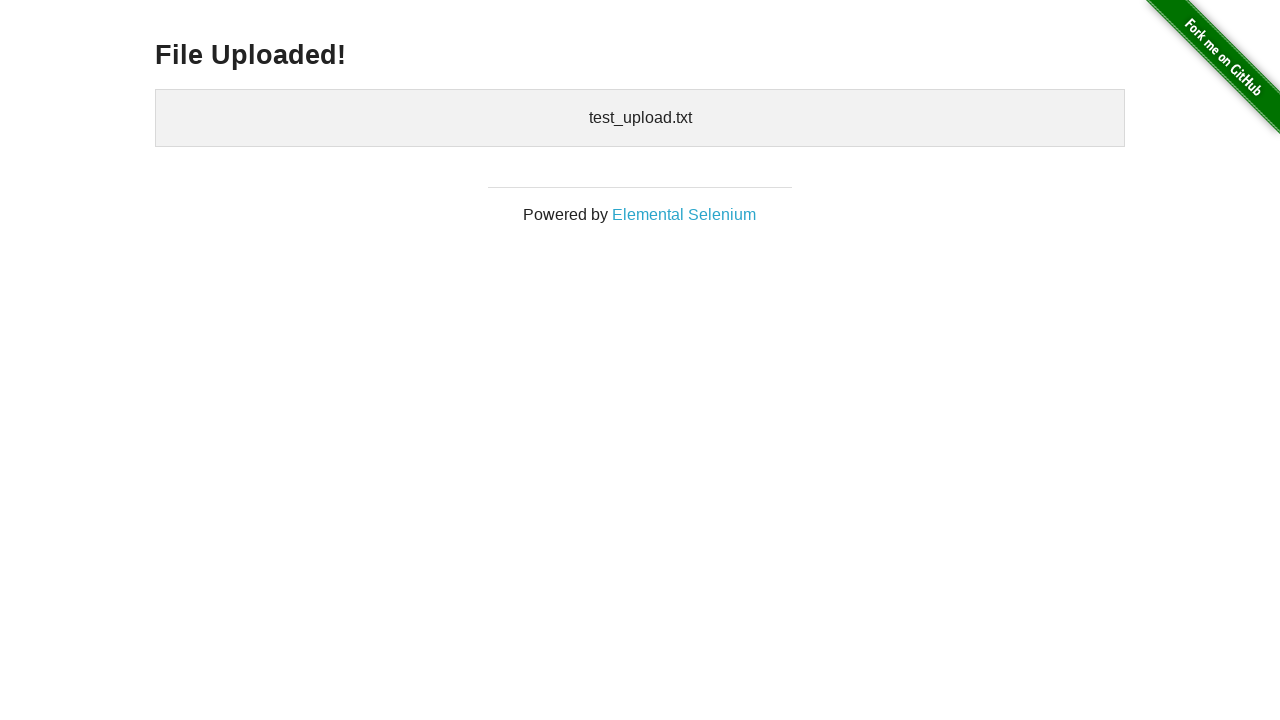